Tests footer app download links by navigating to Apple App Store and Huawei AppGallery URLs and verifying they load successfully

Starting URL: https://blog.hubtel.com/category/press-releases/

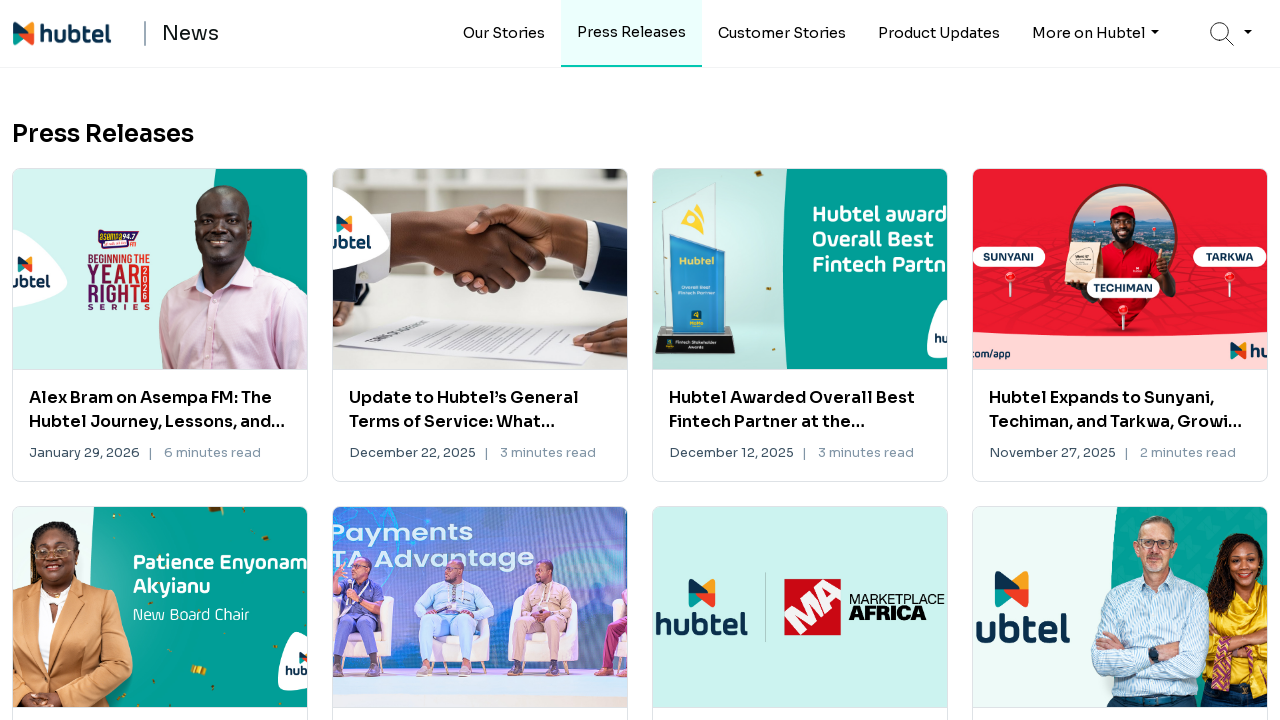

Navigated to Apple App Store for Hubtel app
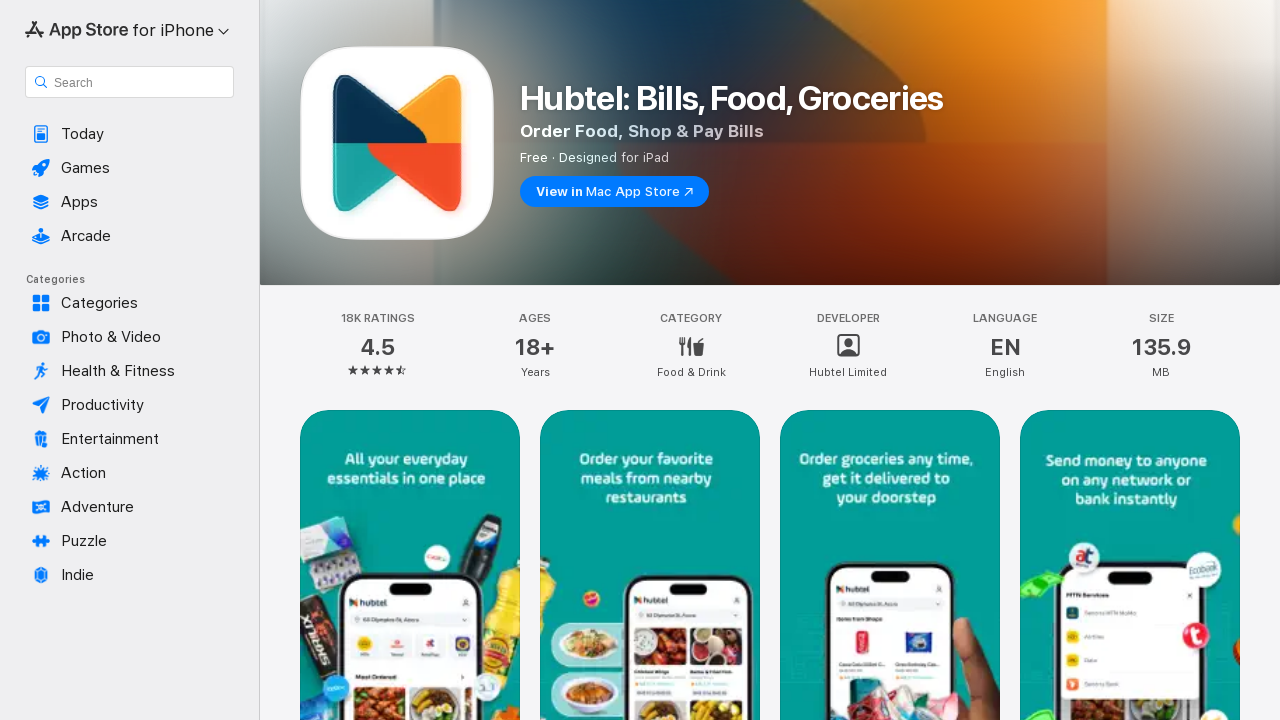

Navigated back from Apple App Store
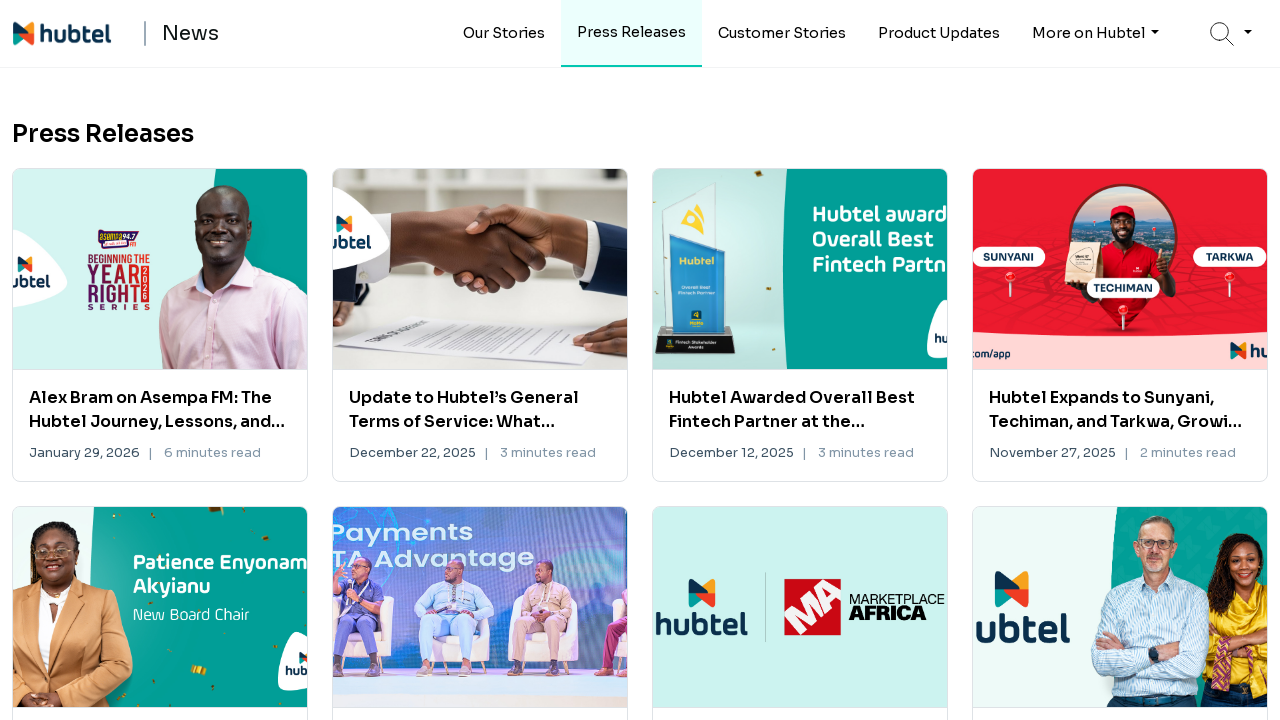

Navigated to Huawei AppGallery for Hubtel app
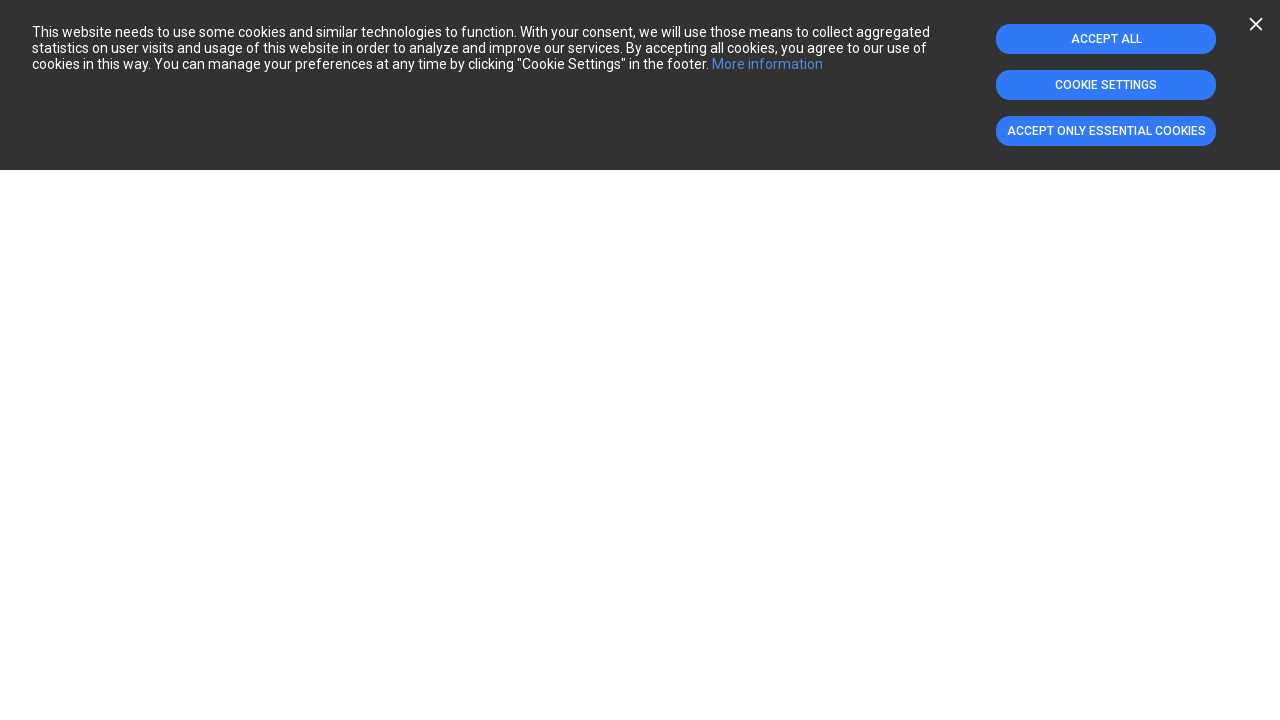

Navigated back from Huawei AppGallery
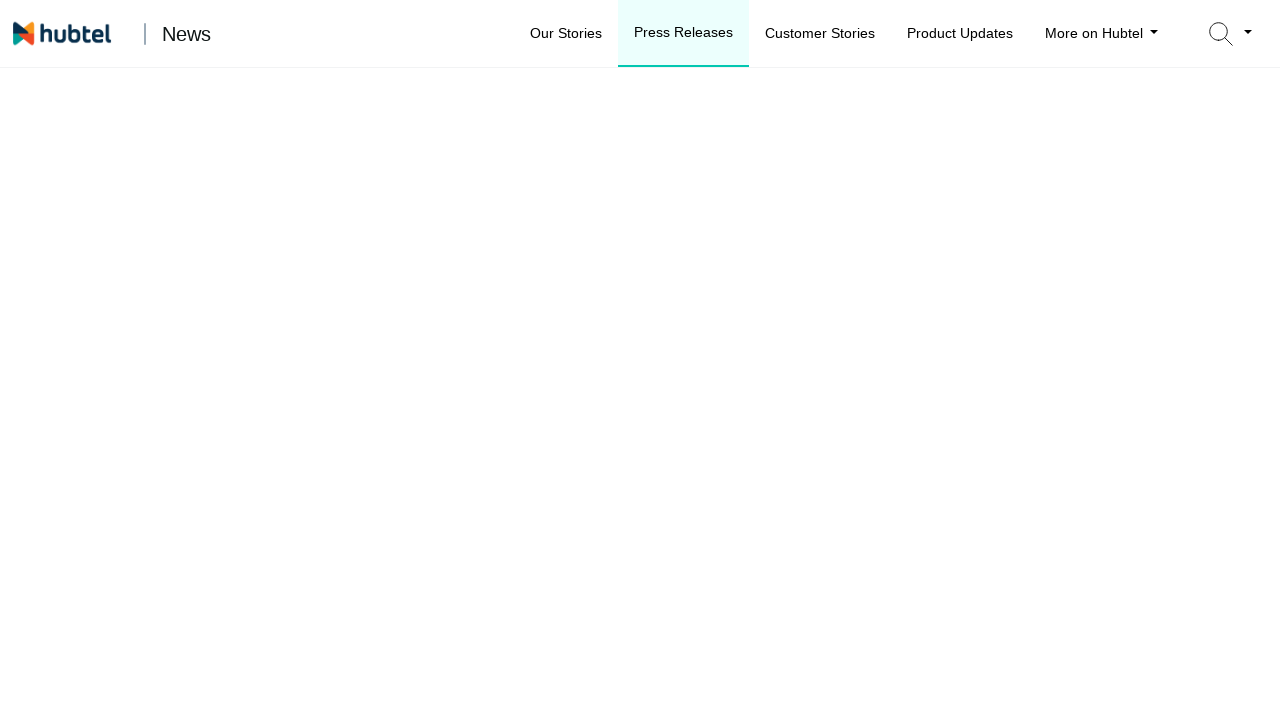

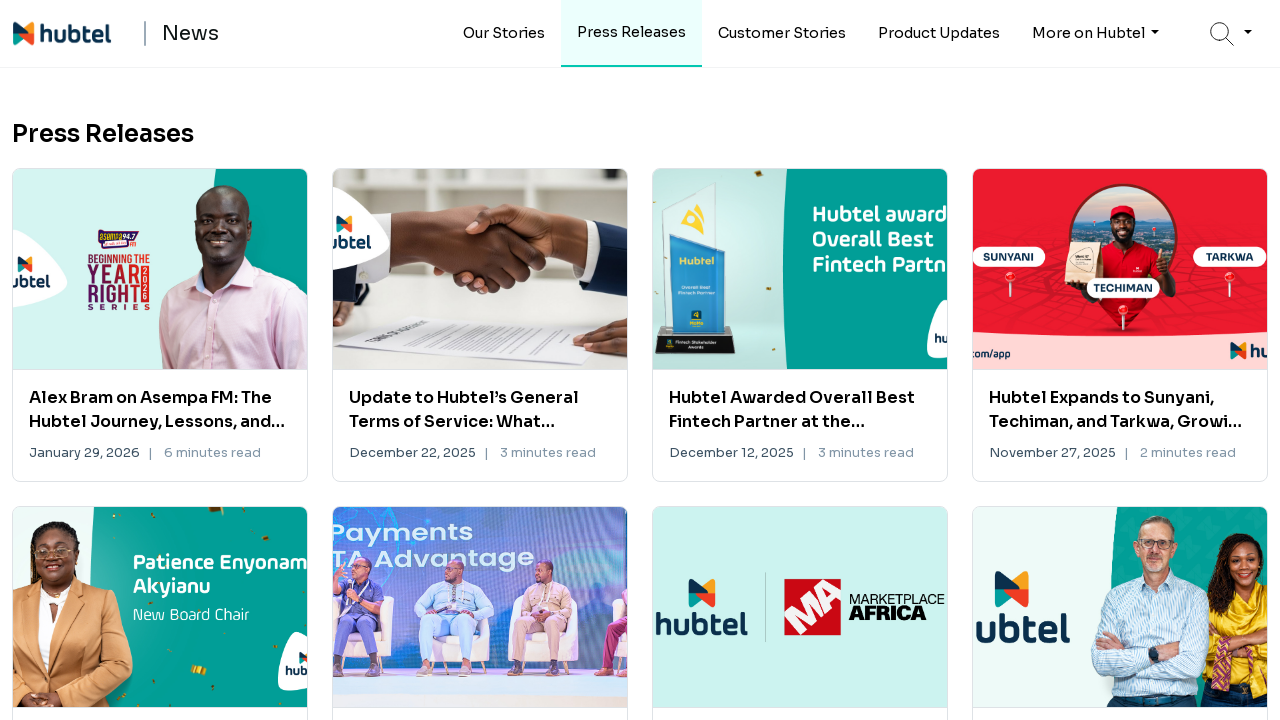